Tests the subscription feature on the homepage by scrolling to the footer, entering an email address in the subscription box, and verifying the success message appears.

Starting URL: http://automationexercise.com

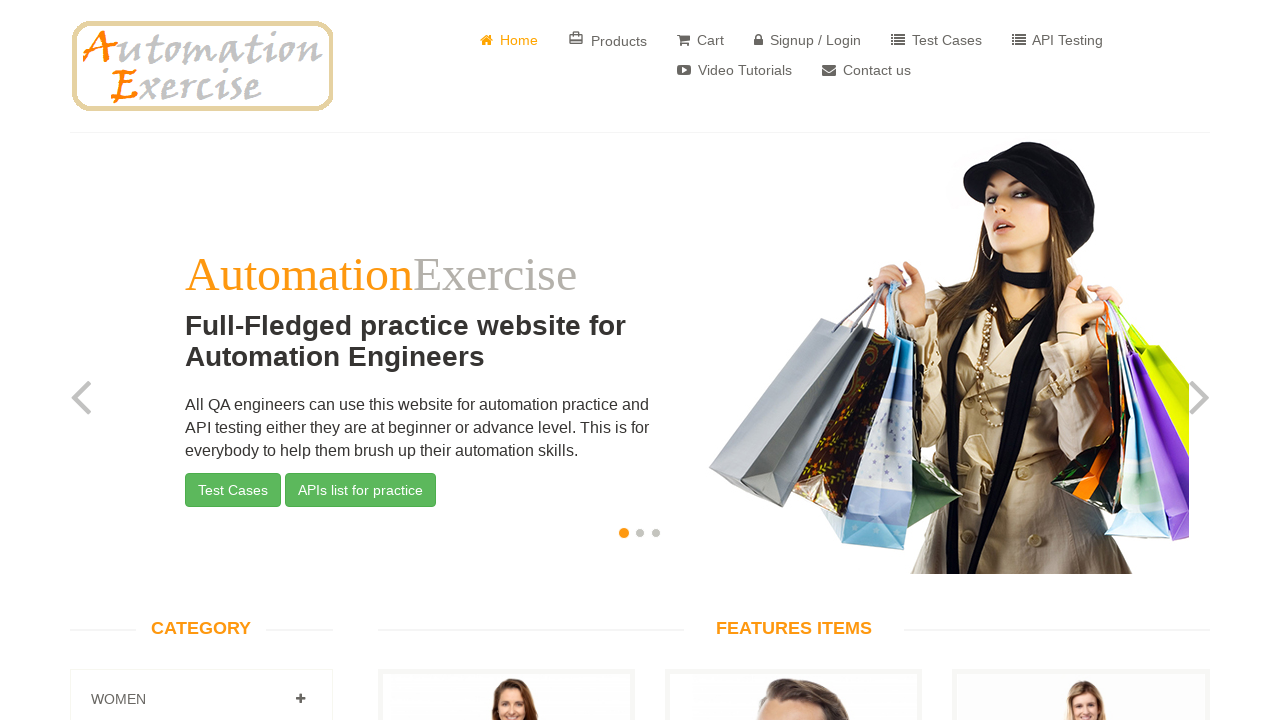

Homepage loaded and body element is visible
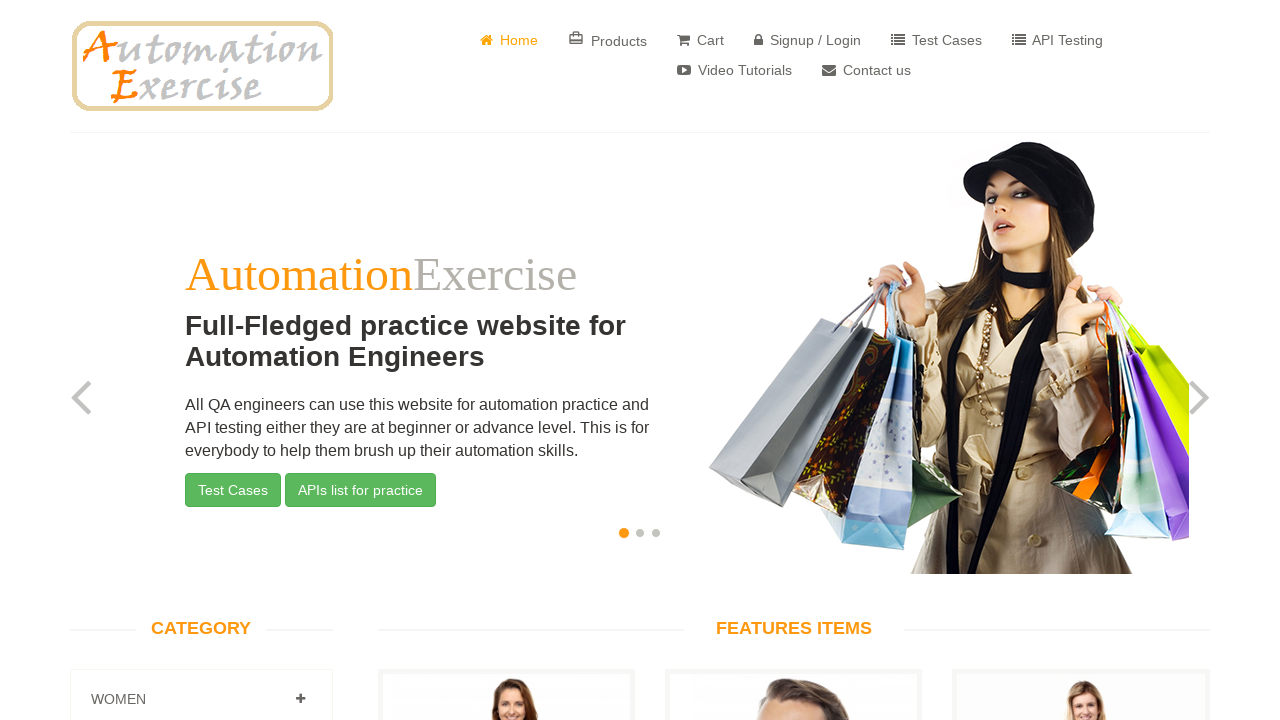

Scrolled down to footer section
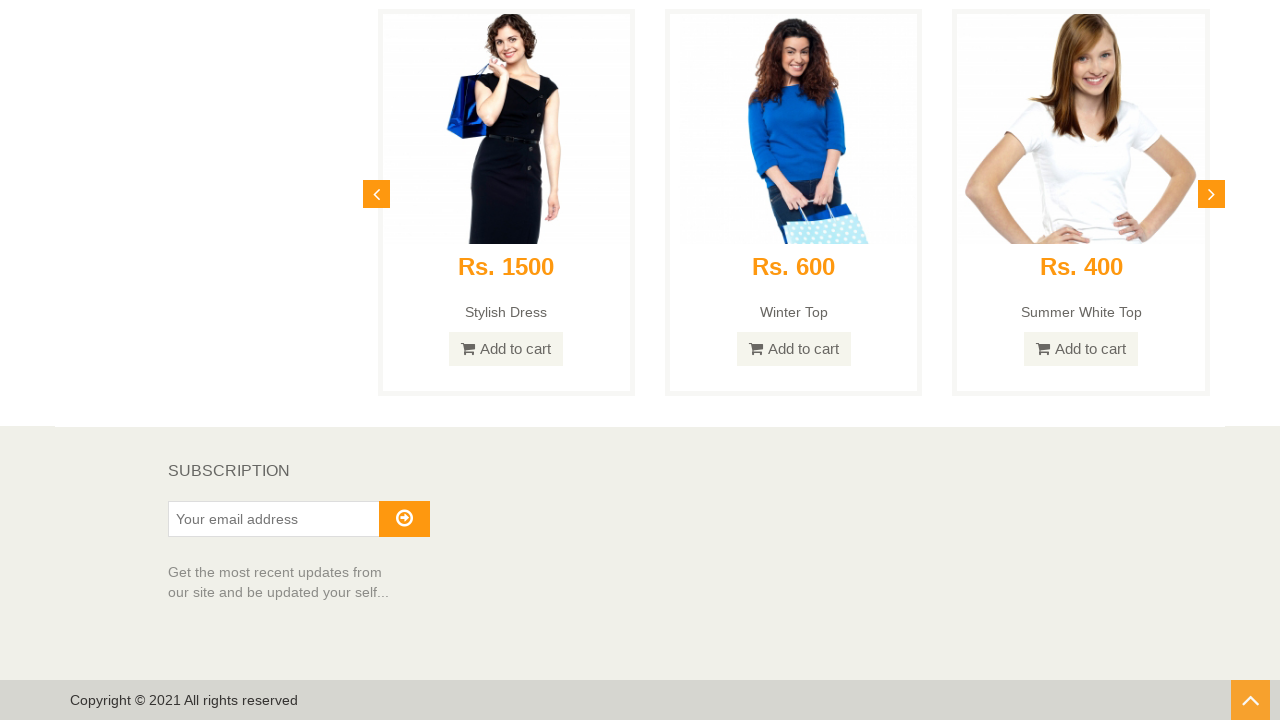

Subscription section is now visible
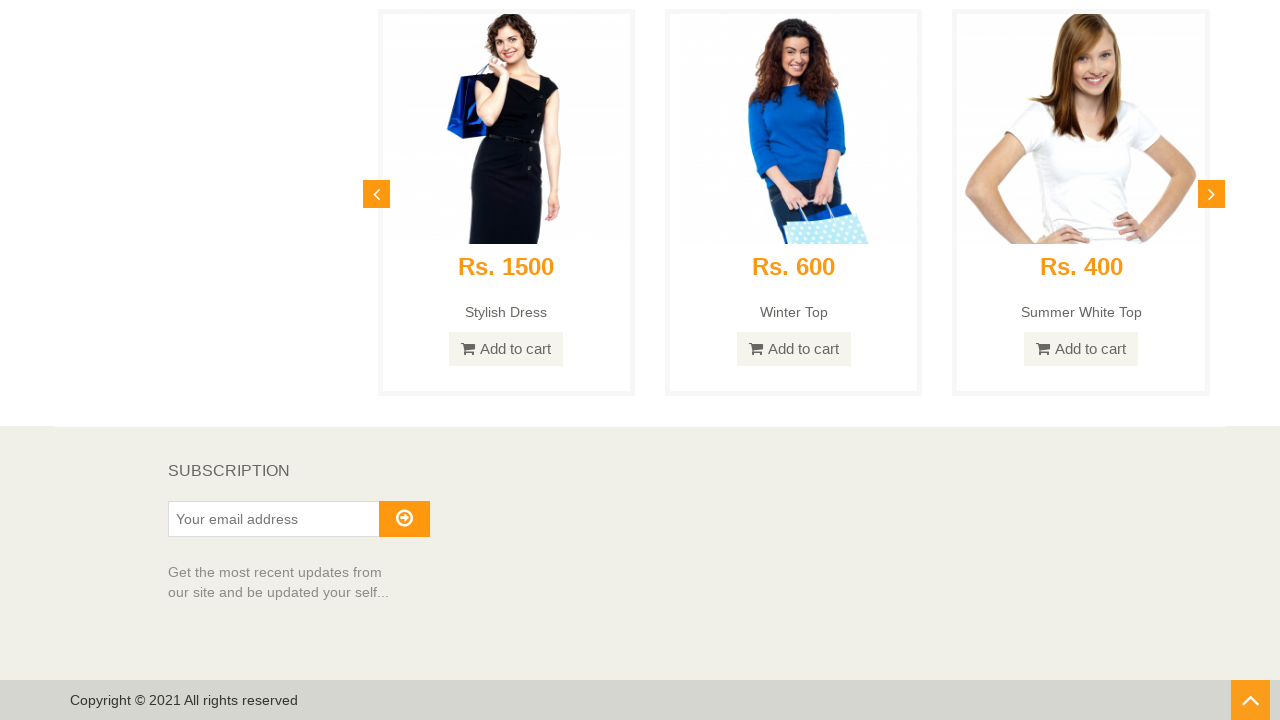

Entered email address 'randomuser7842@example.com' in subscription field on input#susbscribe_email
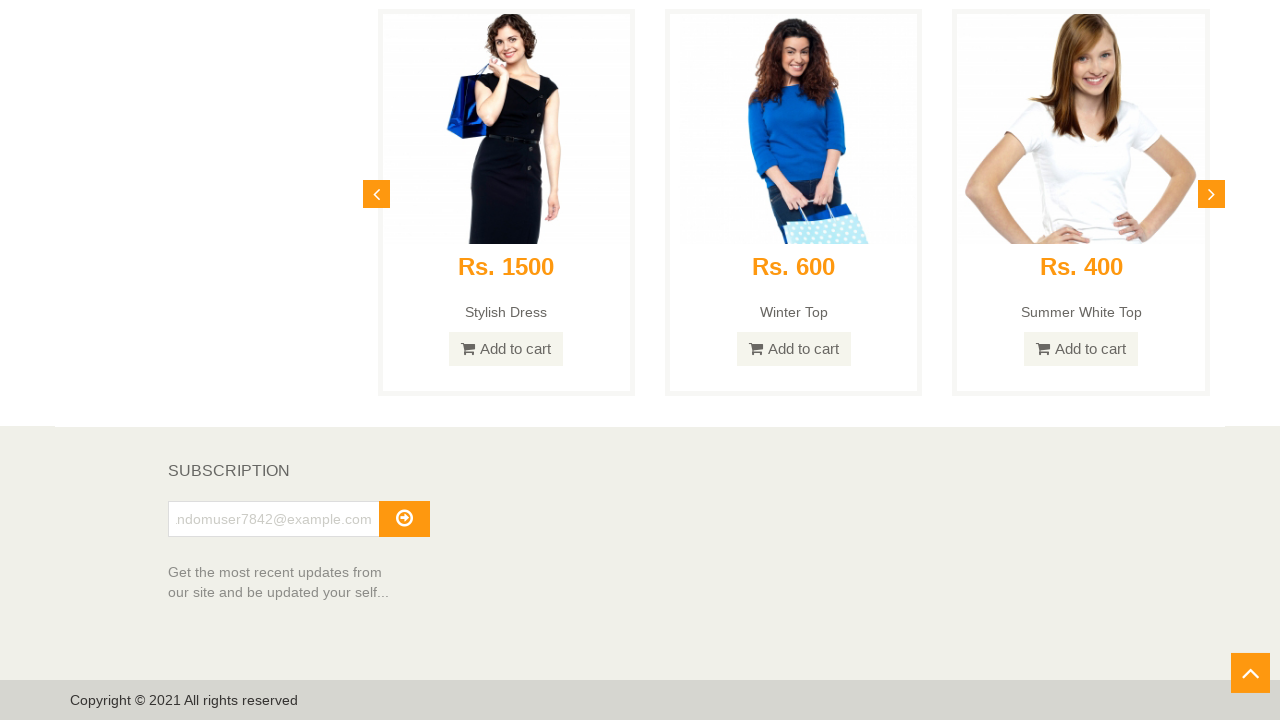

Clicked the subscribe button at (404, 519) on button#subscribe
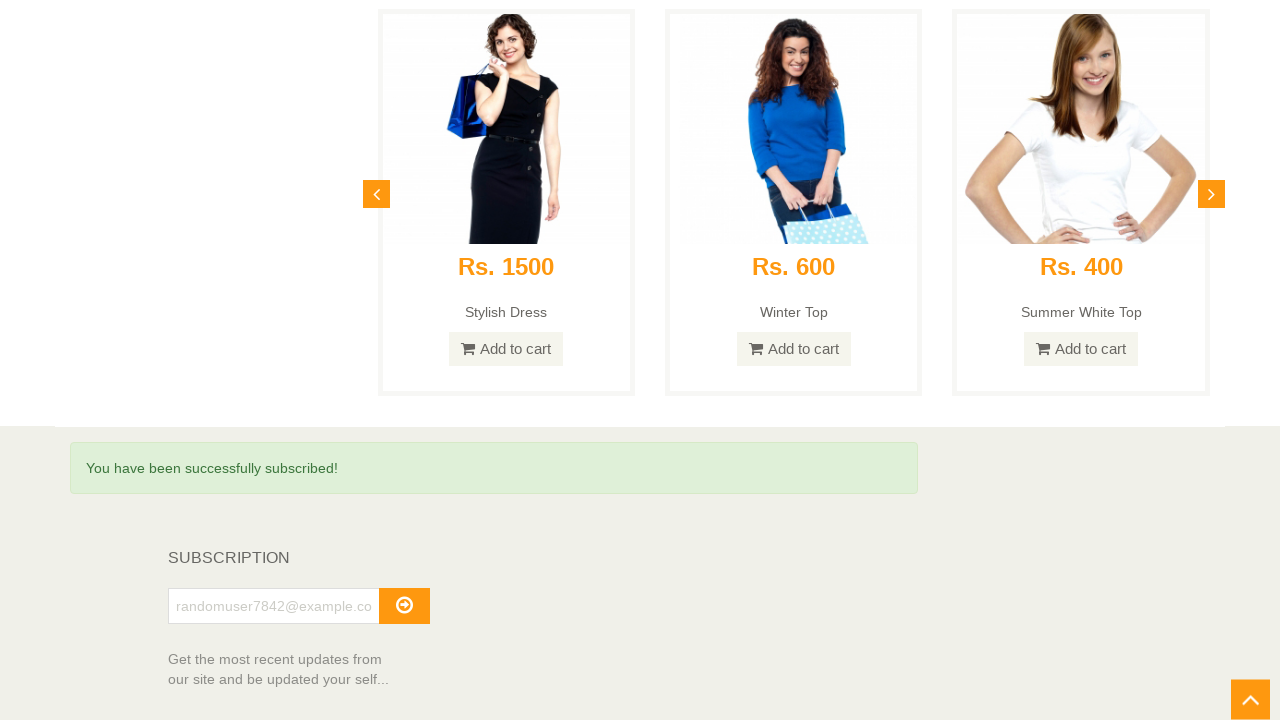

Success message 'You have been successfully subscribed!' is displayed
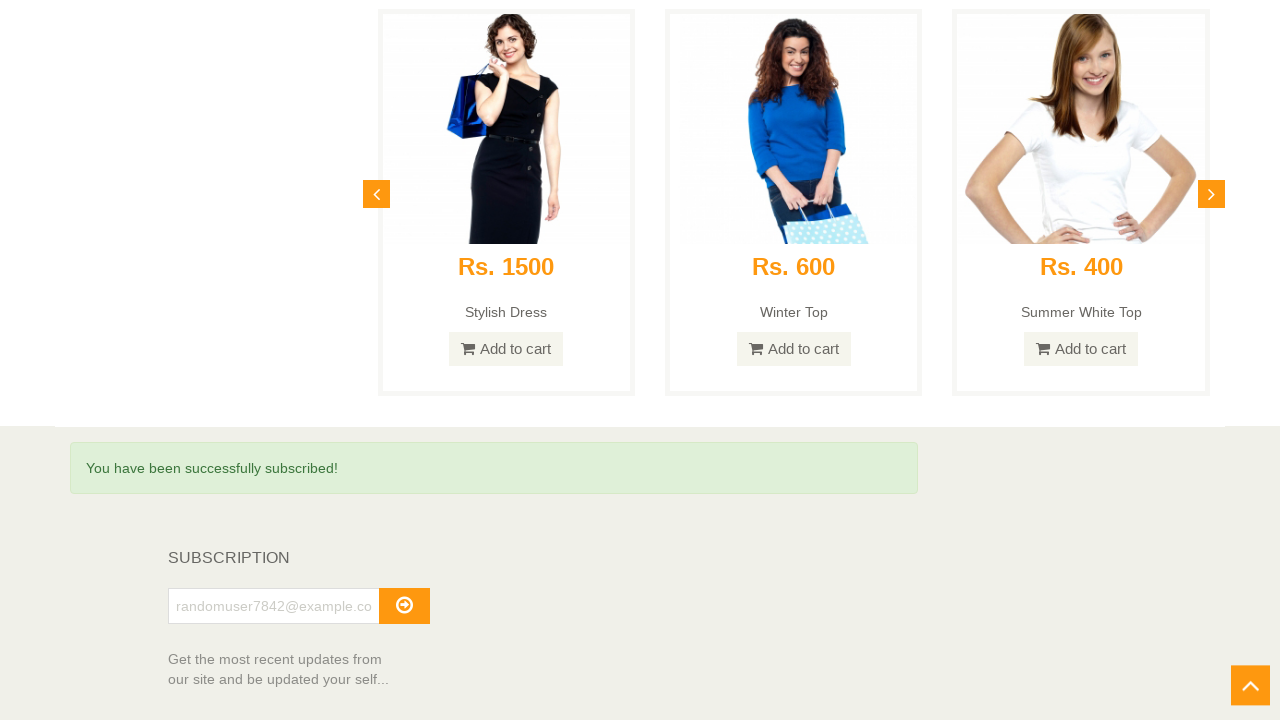

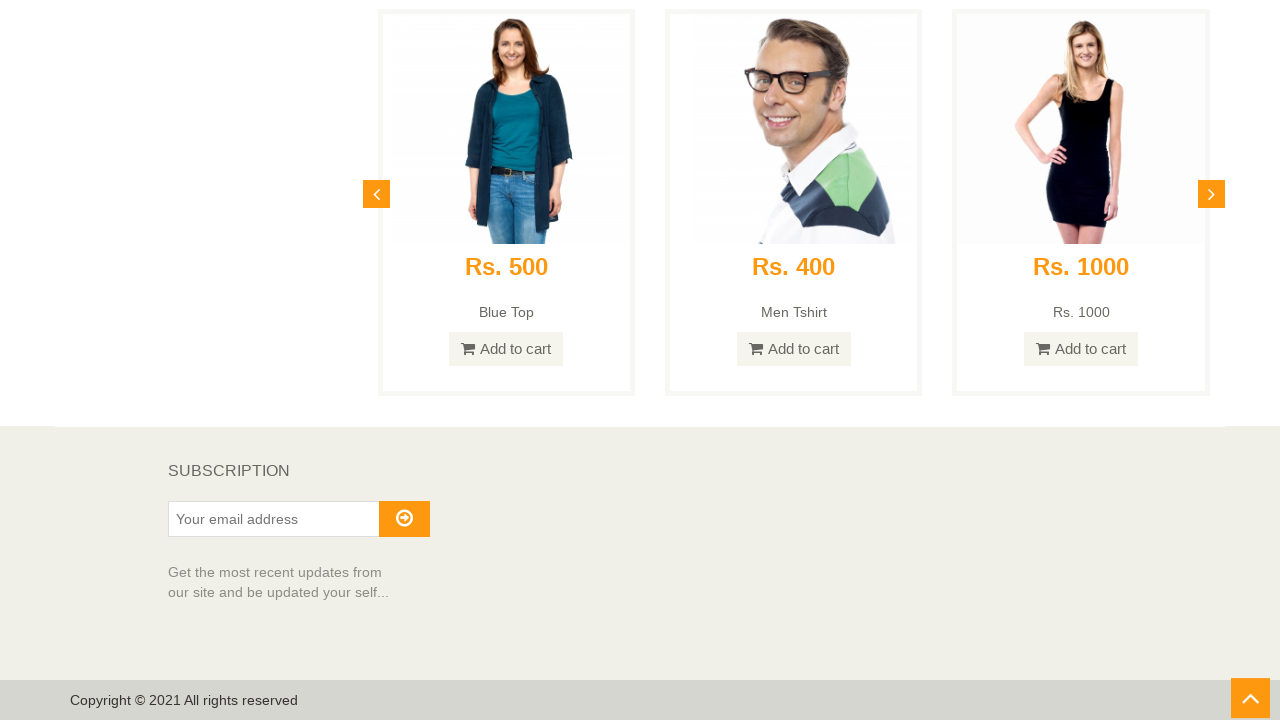